Tests that the toggle all checkbox updates its state when individual items are completed or cleared

Starting URL: https://demo.playwright.dev/todomvc

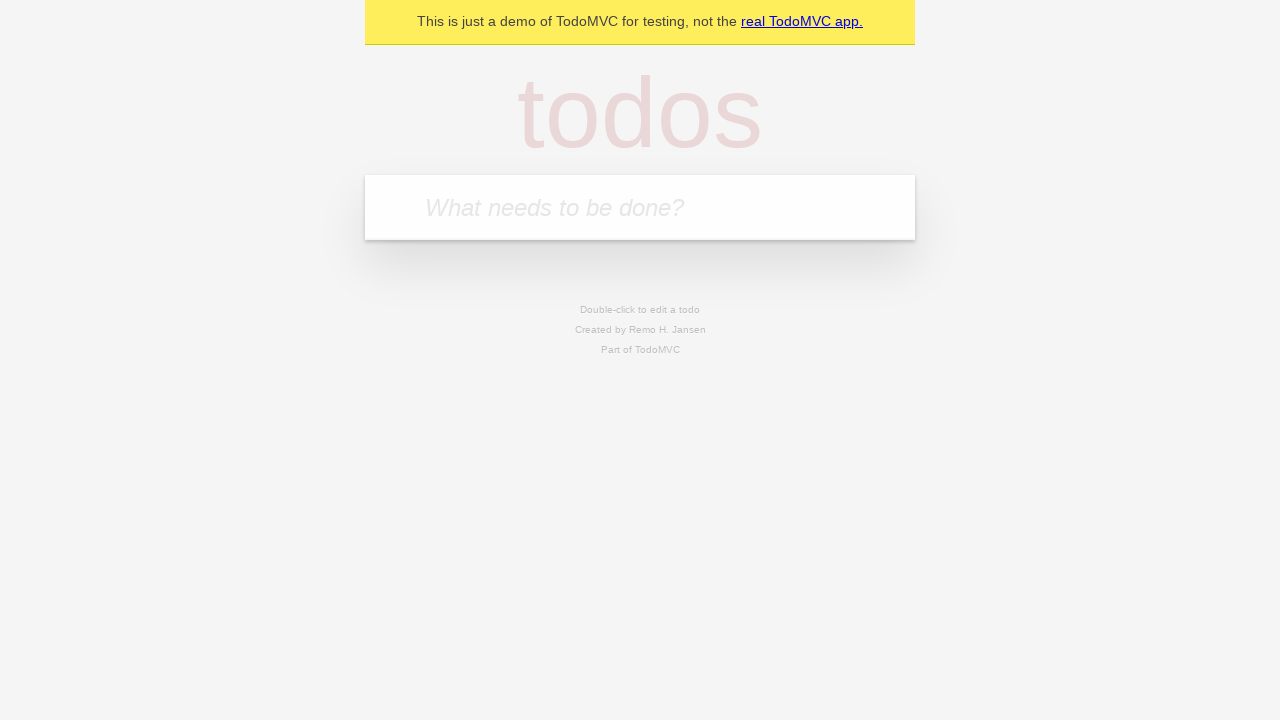

Filled todo input with 'buy some cheese' on internal:attr=[placeholder="What needs to be done?"i]
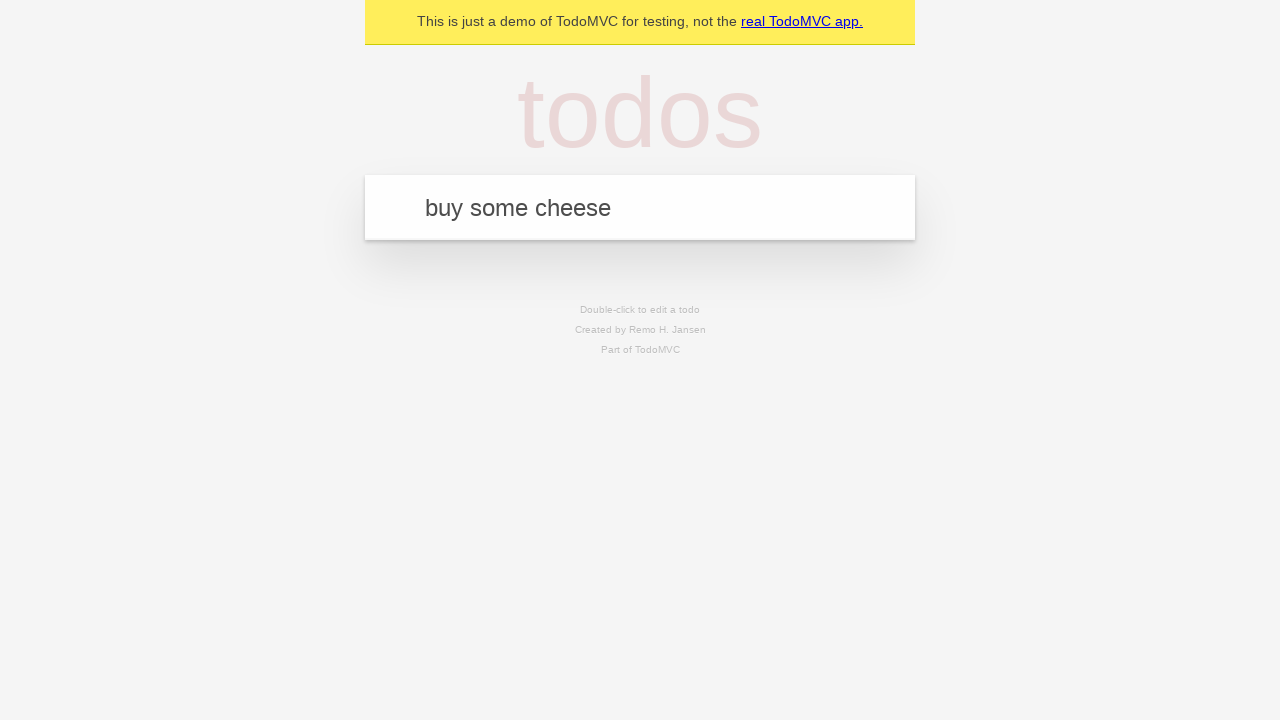

Pressed Enter to create first todo item on internal:attr=[placeholder="What needs to be done?"i]
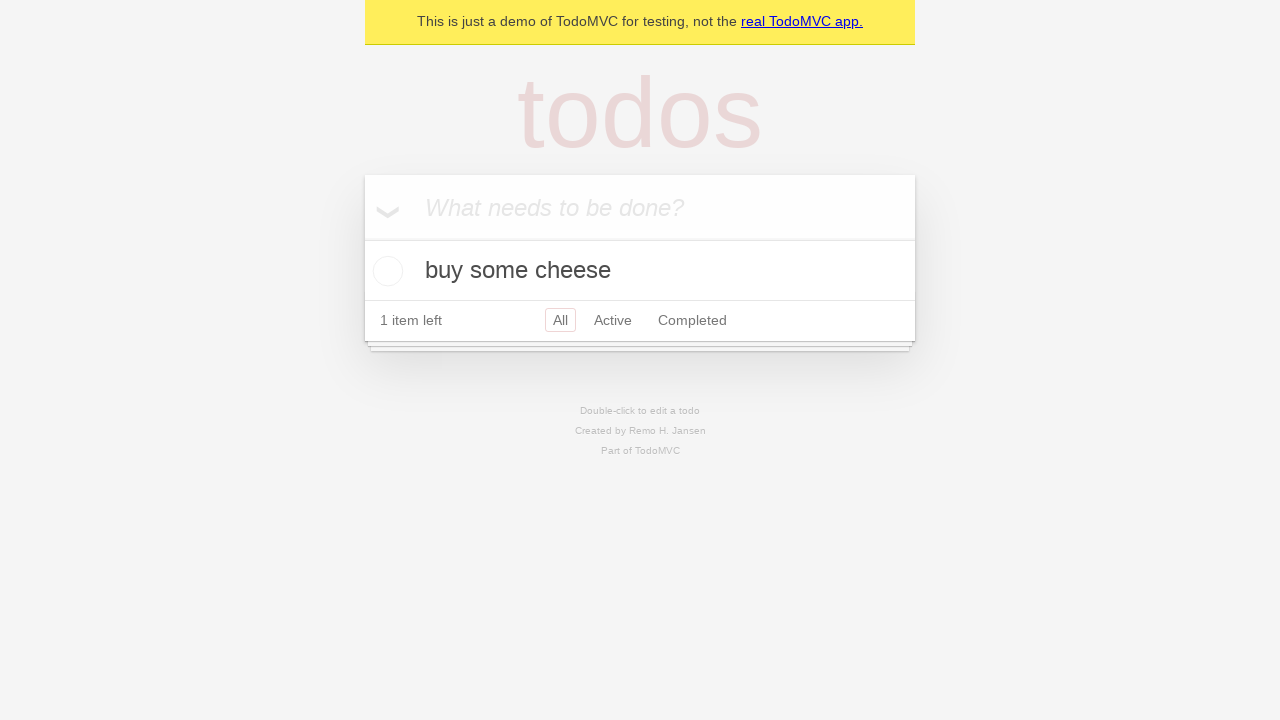

Filled todo input with 'feed the cat' on internal:attr=[placeholder="What needs to be done?"i]
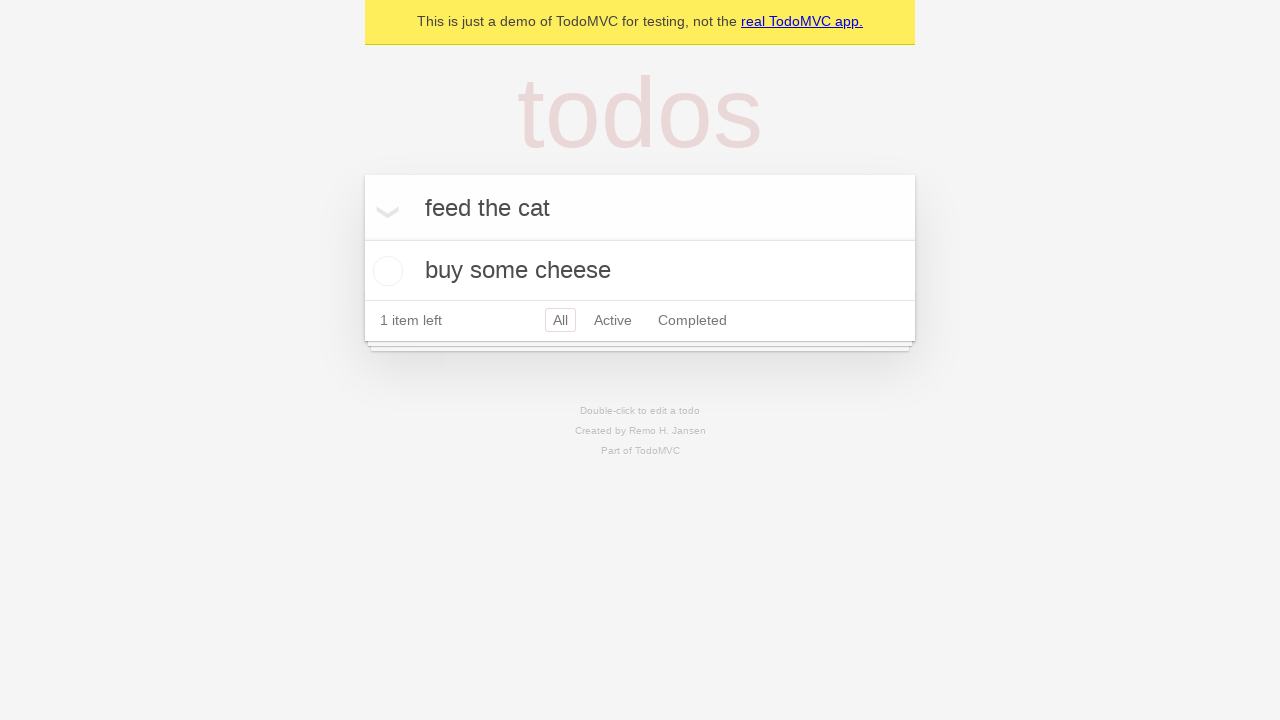

Pressed Enter to create second todo item on internal:attr=[placeholder="What needs to be done?"i]
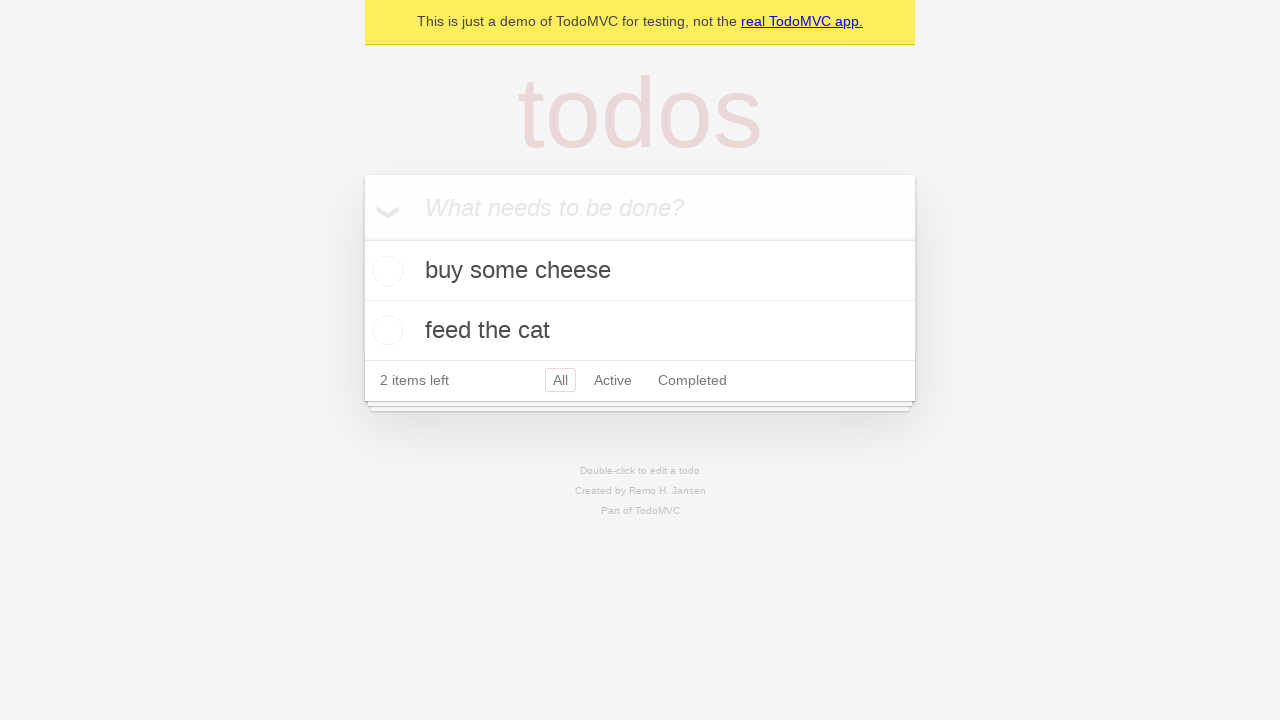

Filled todo input with 'book a doctors appointment' on internal:attr=[placeholder="What needs to be done?"i]
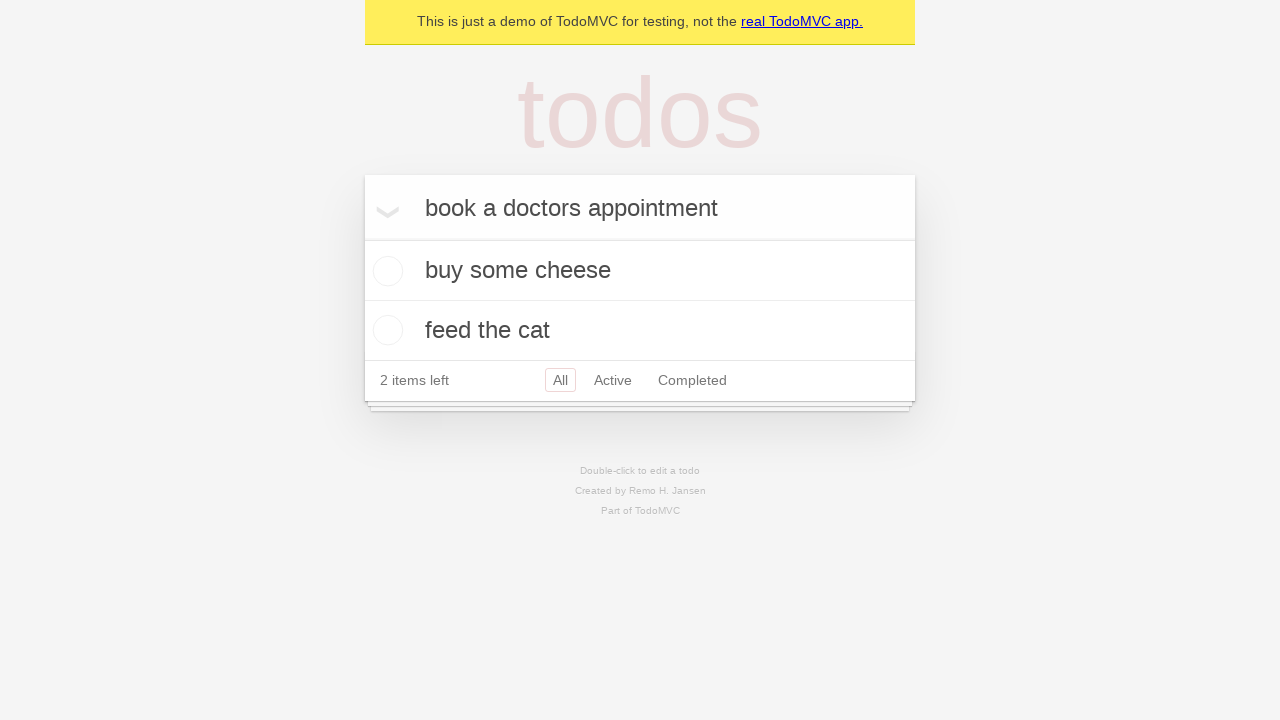

Pressed Enter to create third todo item on internal:attr=[placeholder="What needs to be done?"i]
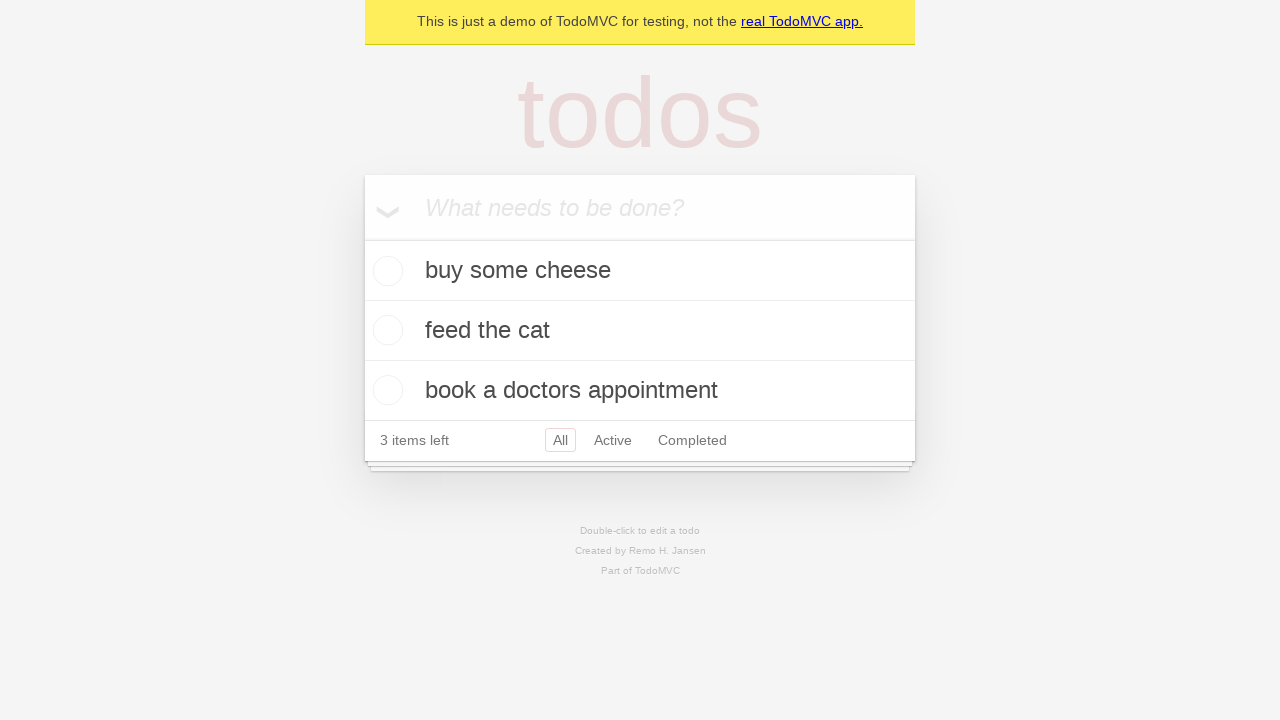

Clicked 'Mark all as complete' checkbox to check all todos at (362, 238) on internal:label="Mark all as complete"i
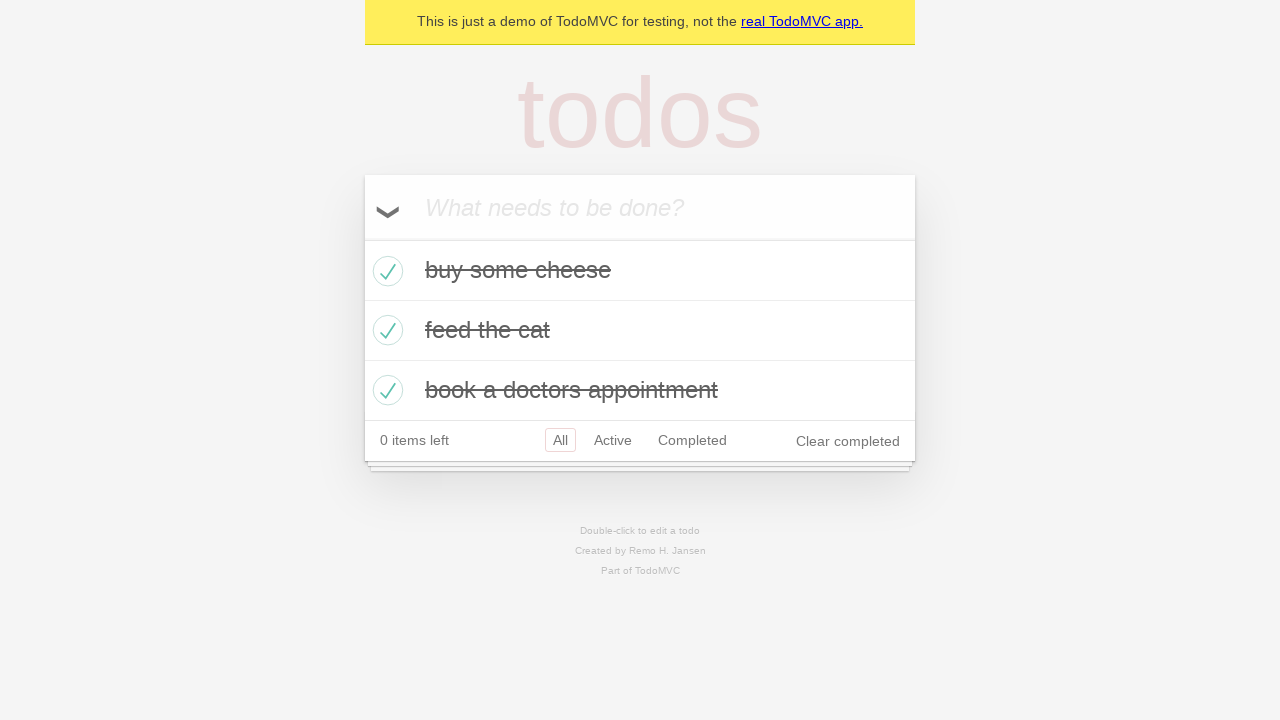

Unchecked the first todo item at (385, 271) on internal:testid=[data-testid="todo-item"s] >> nth=0 >> internal:role=checkbox
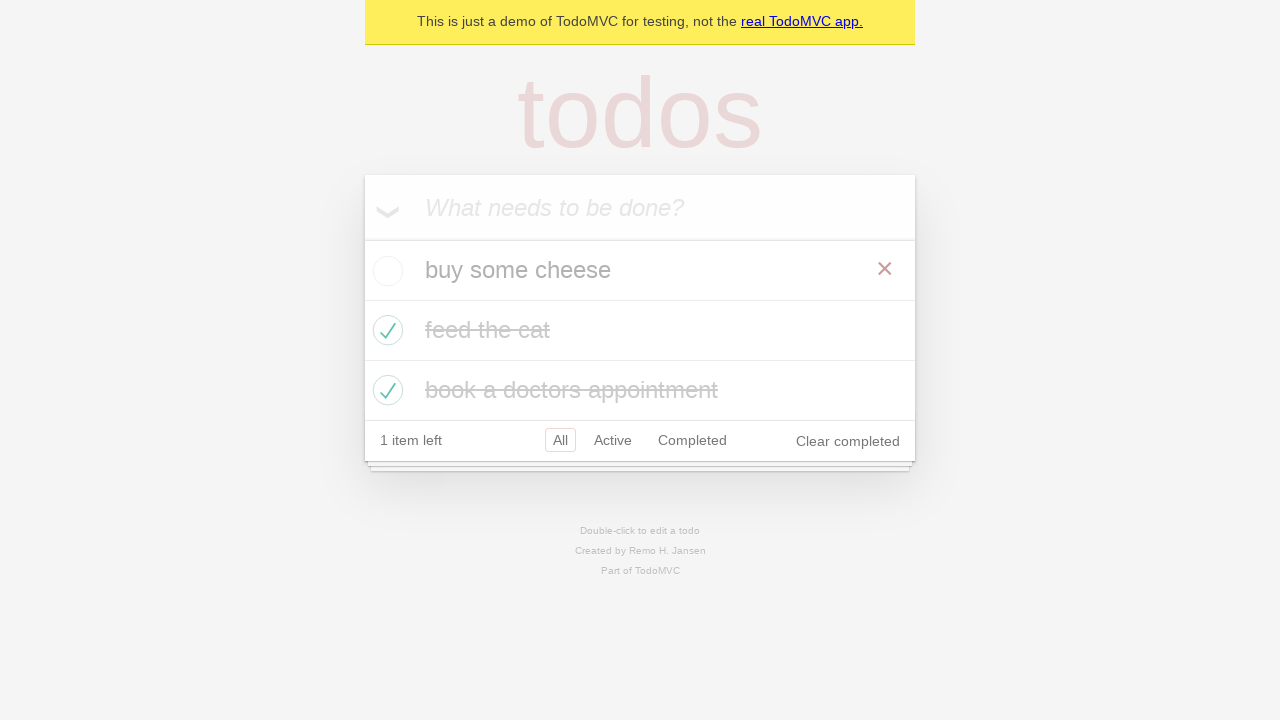

Re-checked the first todo item at (385, 271) on internal:testid=[data-testid="todo-item"s] >> nth=0 >> internal:role=checkbox
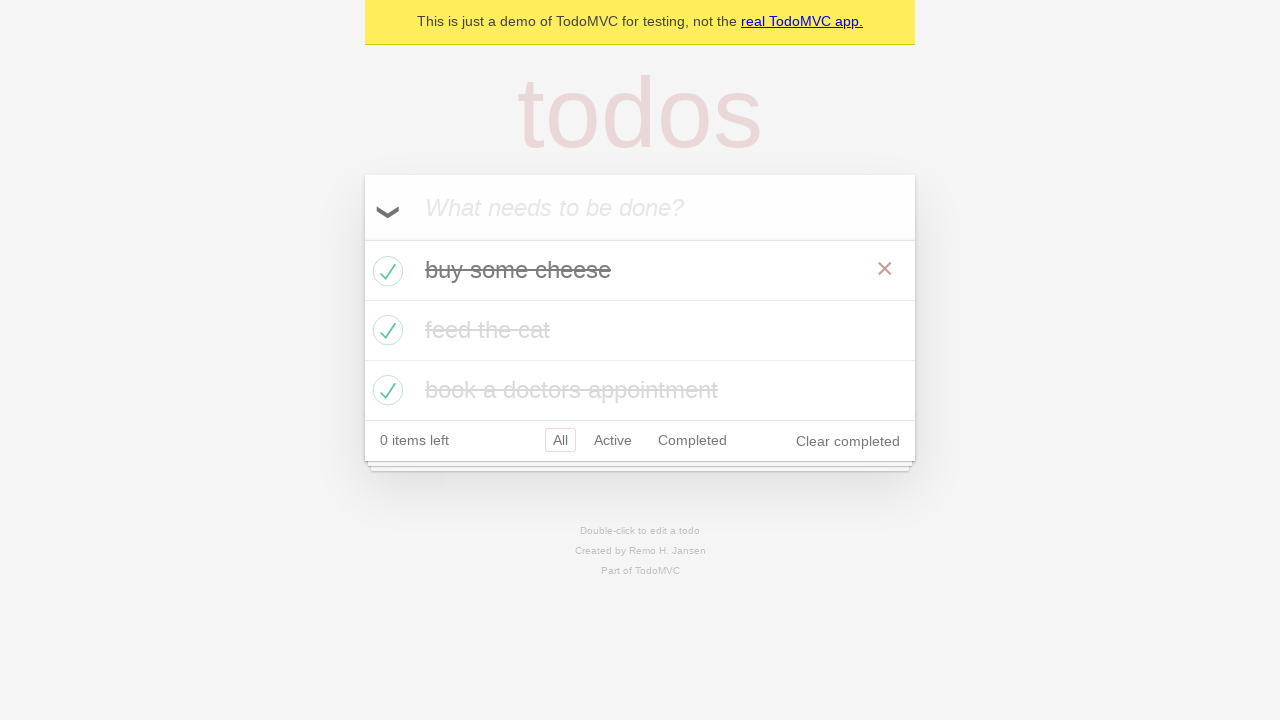

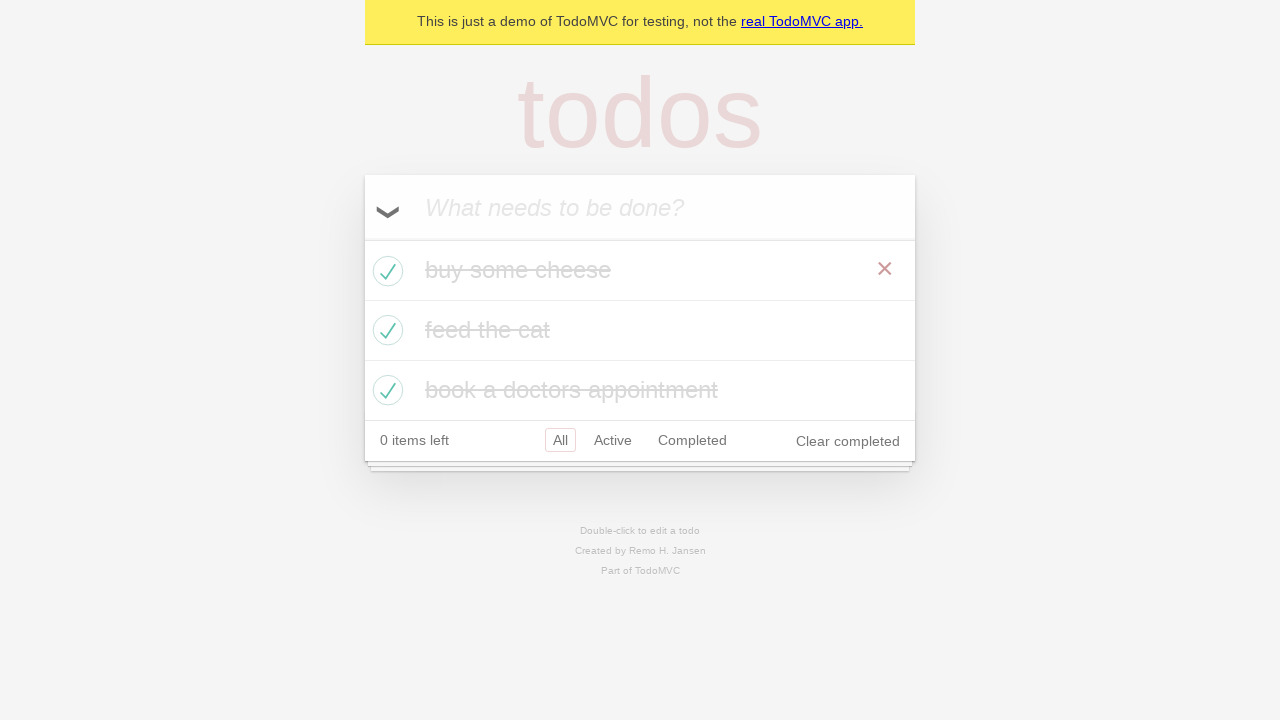